Tests keyboard navigation on foundit.in job portal by focusing on the Jobs link and using arrow keys to navigate the menu

Starting URL: https://www.foundit.in/

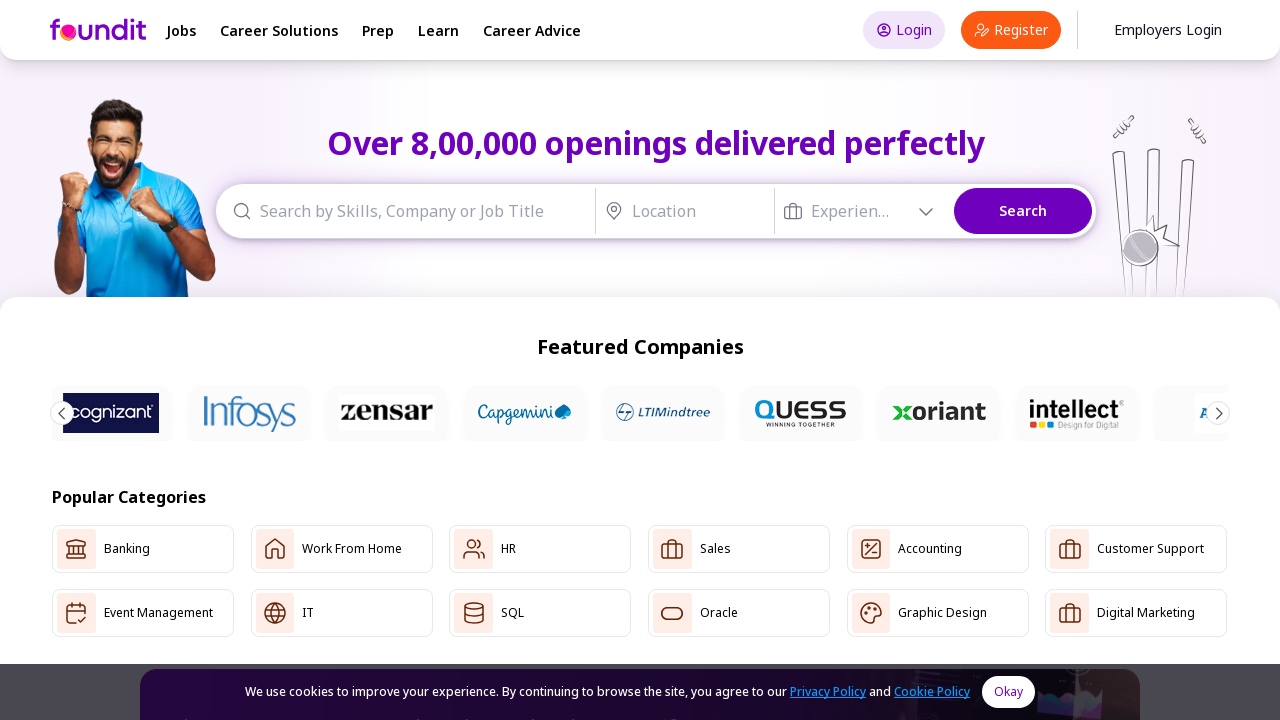

Focused on the Jobs link on a:text-is("Jobs")
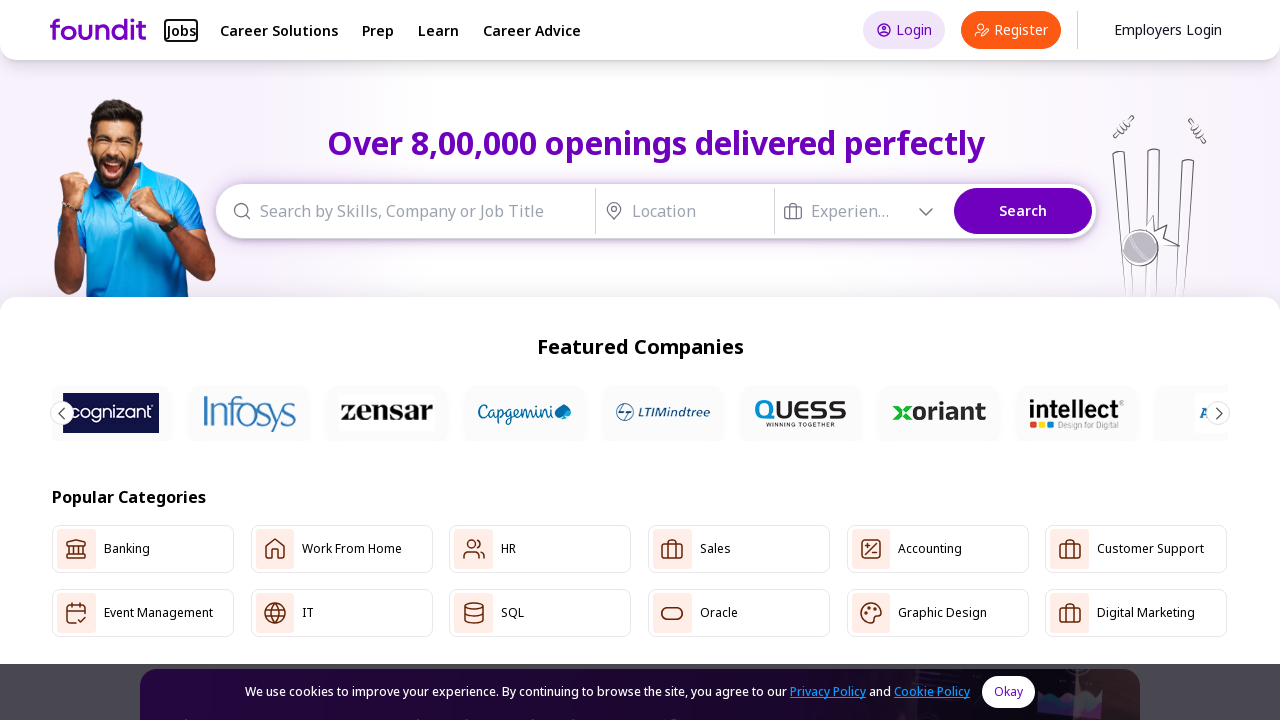

Pressed ArrowRight key to navigate menu
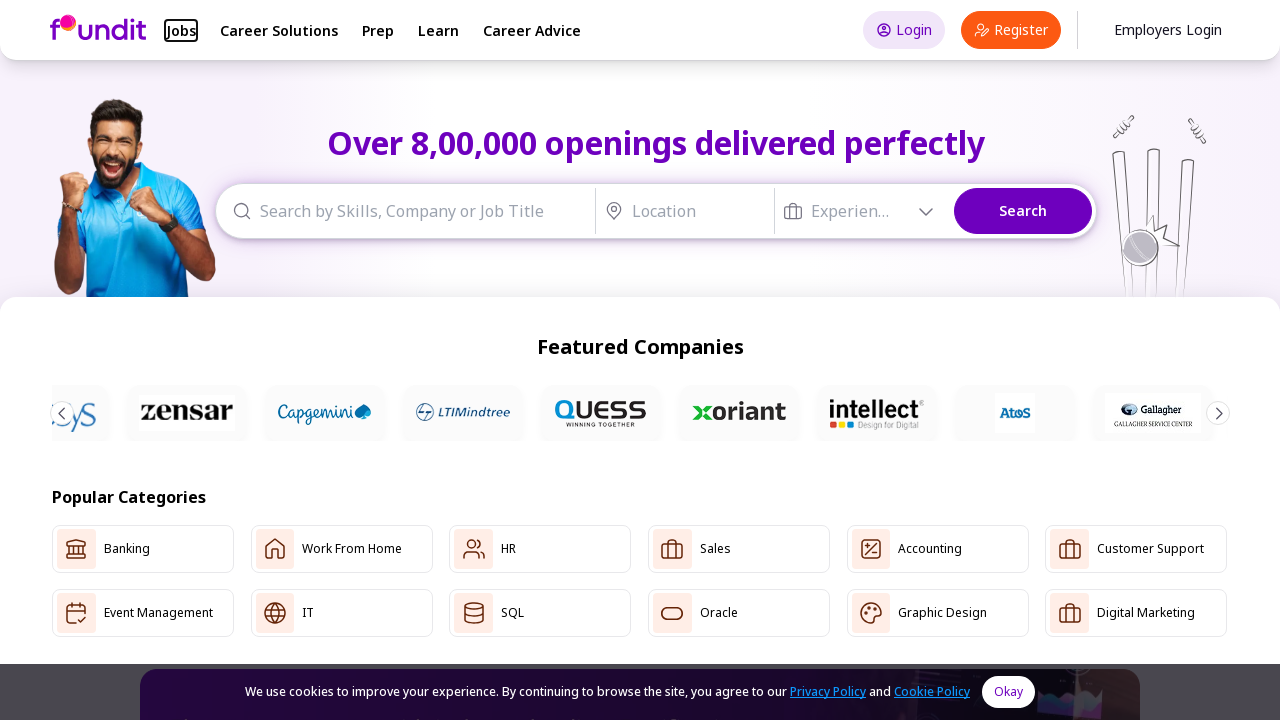

Pressed ArrowRight key again to navigate menu
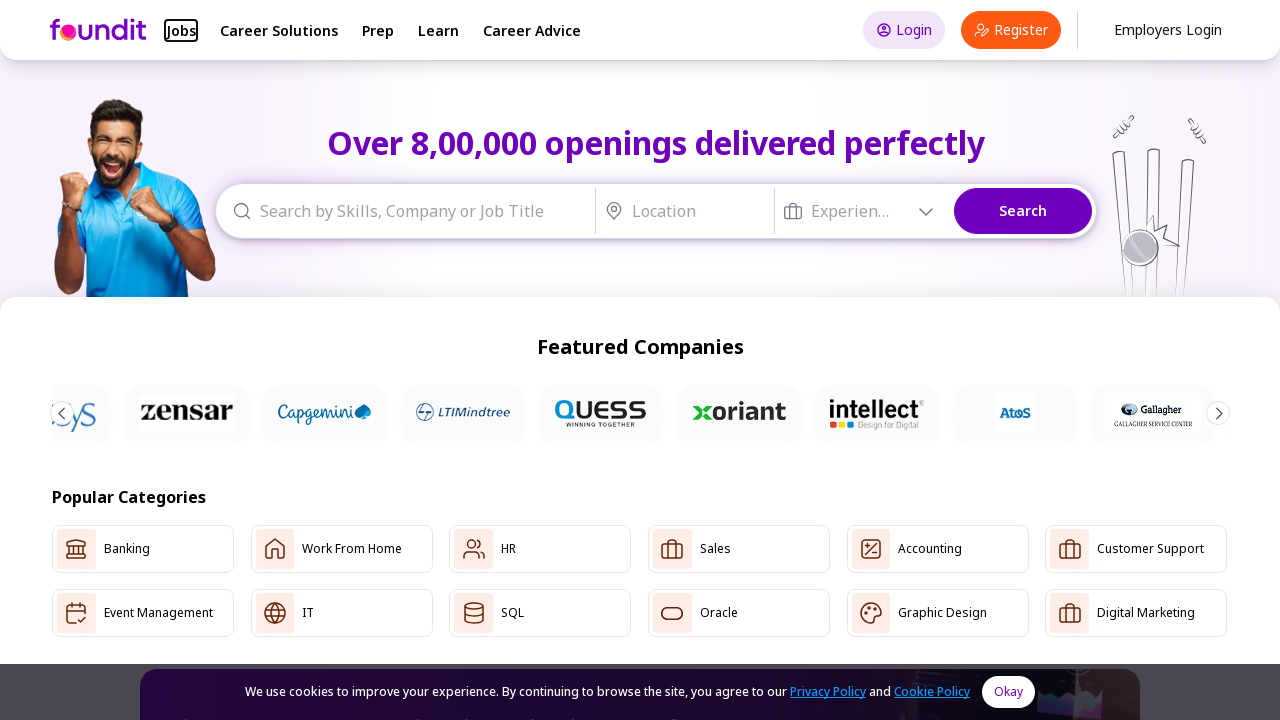

Pressed Enter key to select menu item
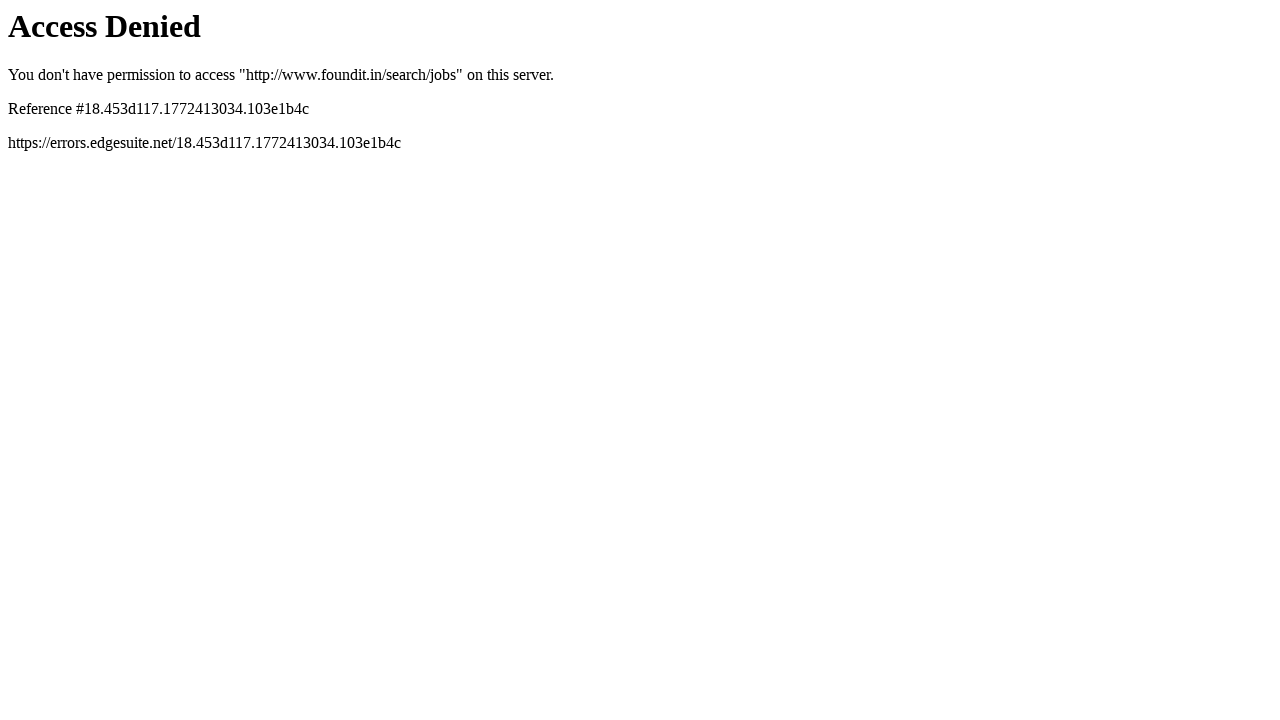

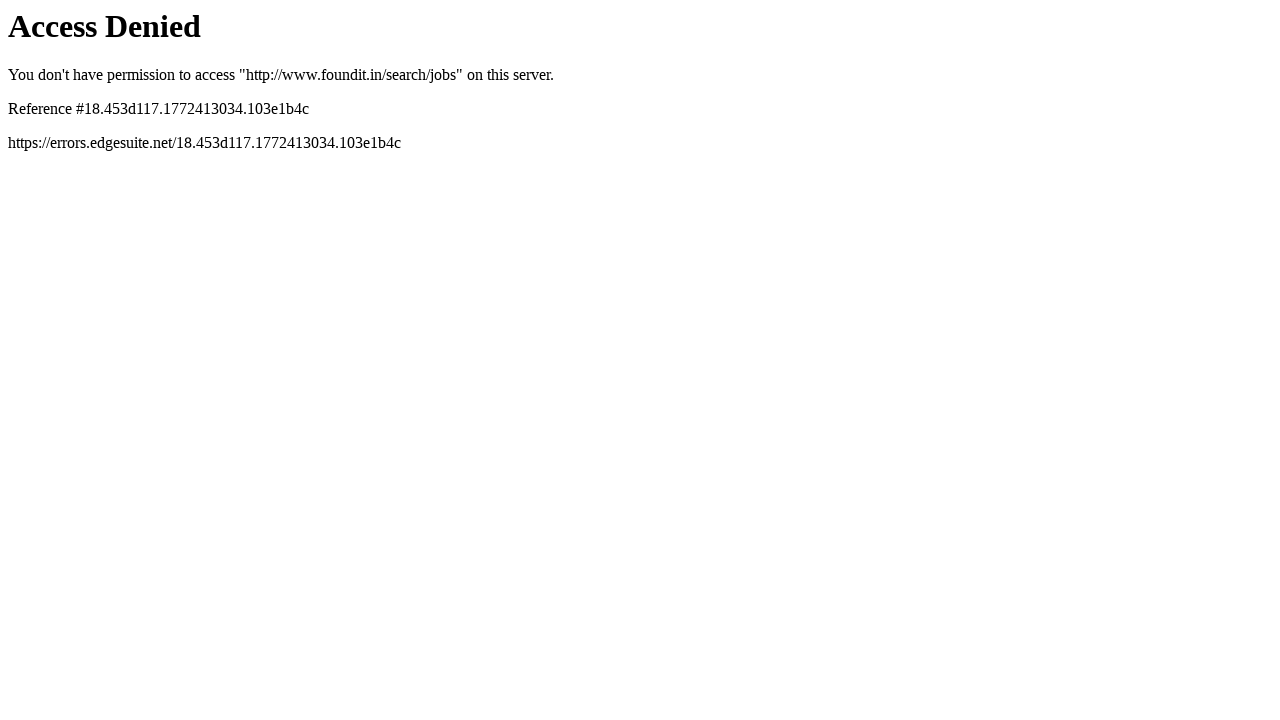